Tests a practice form on Rahul Shetty Academy by filling email, password, name fields, checking a checkbox, selecting dropdown options, and submitting the form to verify success message.

Starting URL: https://rahulshettyacademy.com/angularpractice/

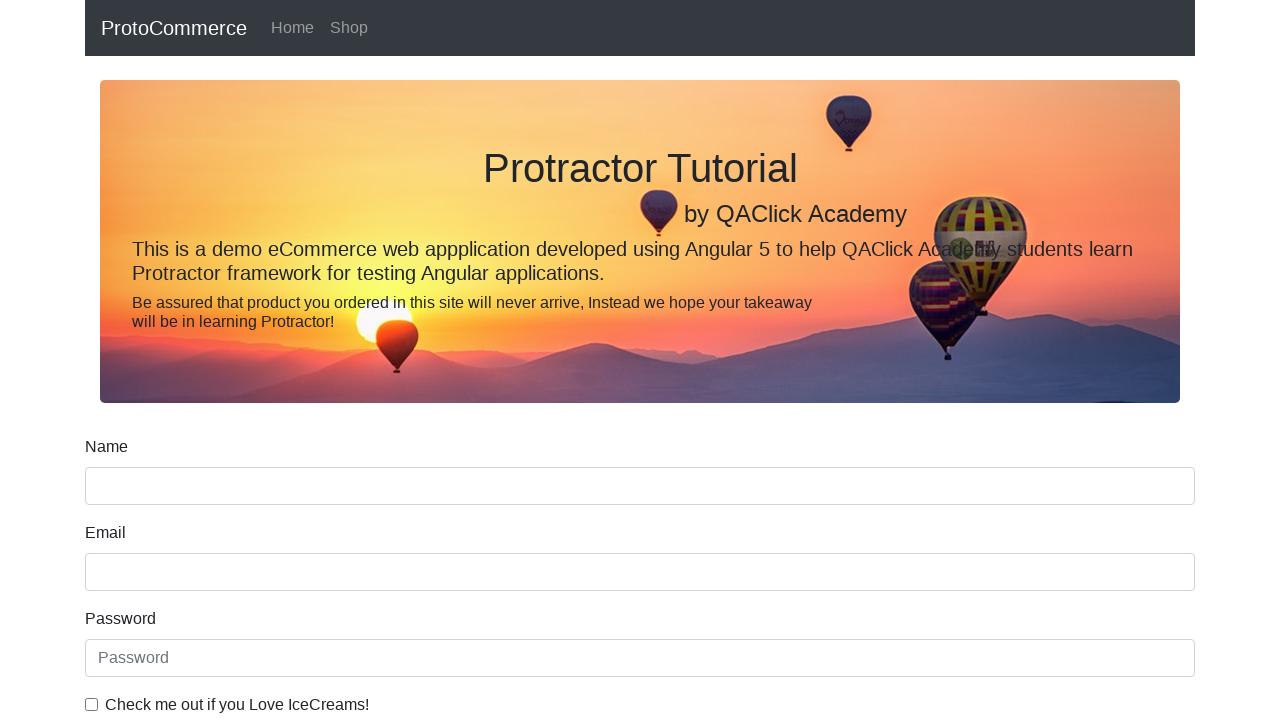

Filled email field with 'testuser2024@example.com' on input[name='email']
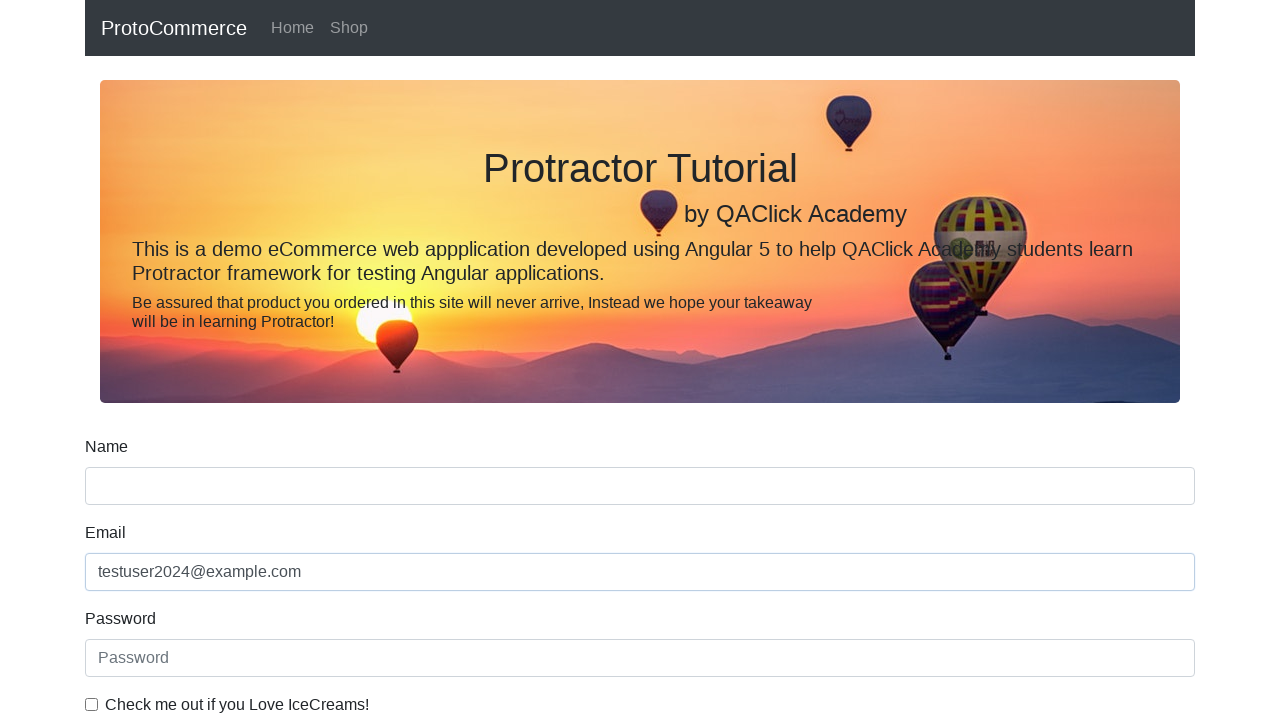

Filled password field with 'TestPassword123' on #exampleInputPassword1
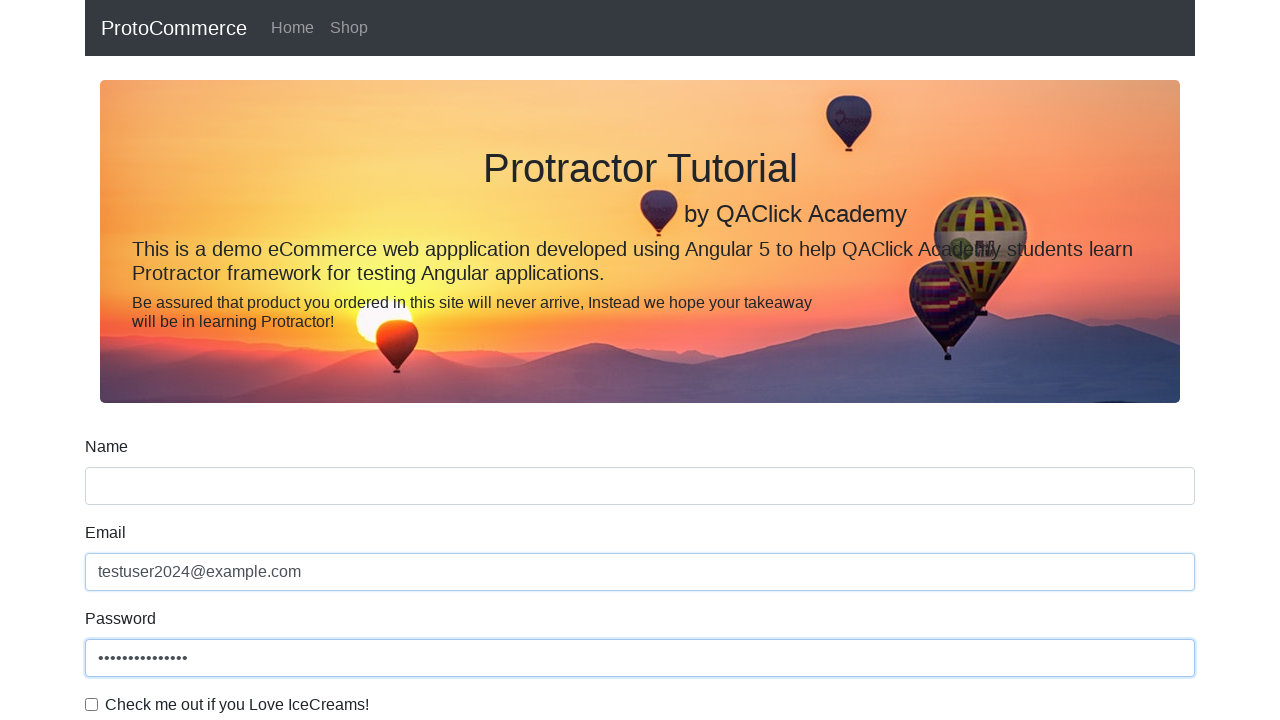

Checked the checkbox at (92, 704) on #exampleCheck1
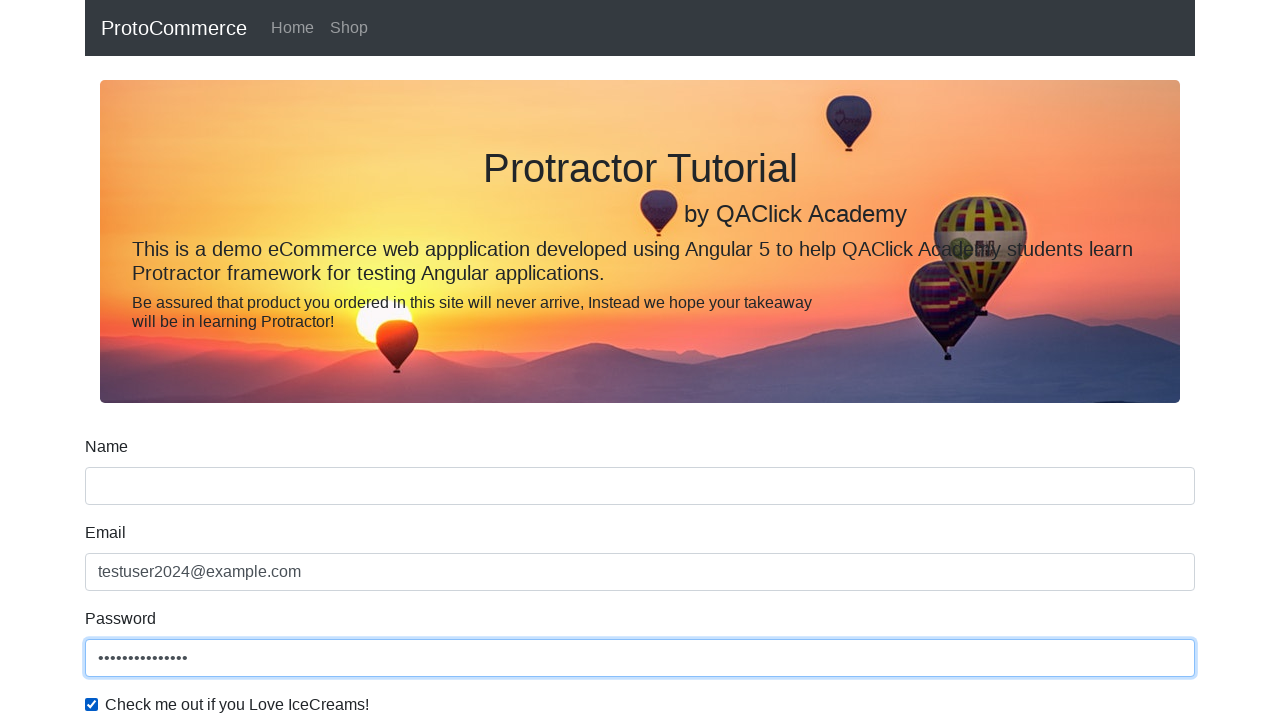

Selected 'Male' from dropdown by index on #exampleFormControlSelect1
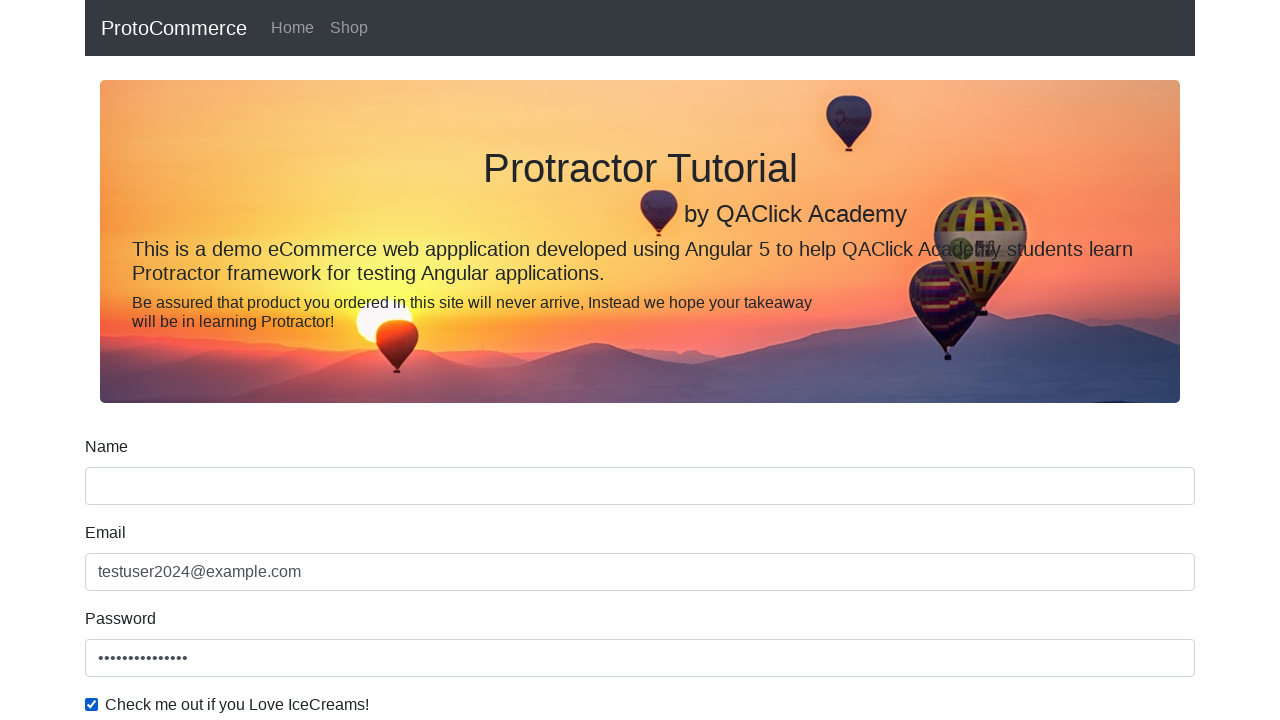

Selected 'Female' from dropdown by label on #exampleFormControlSelect1
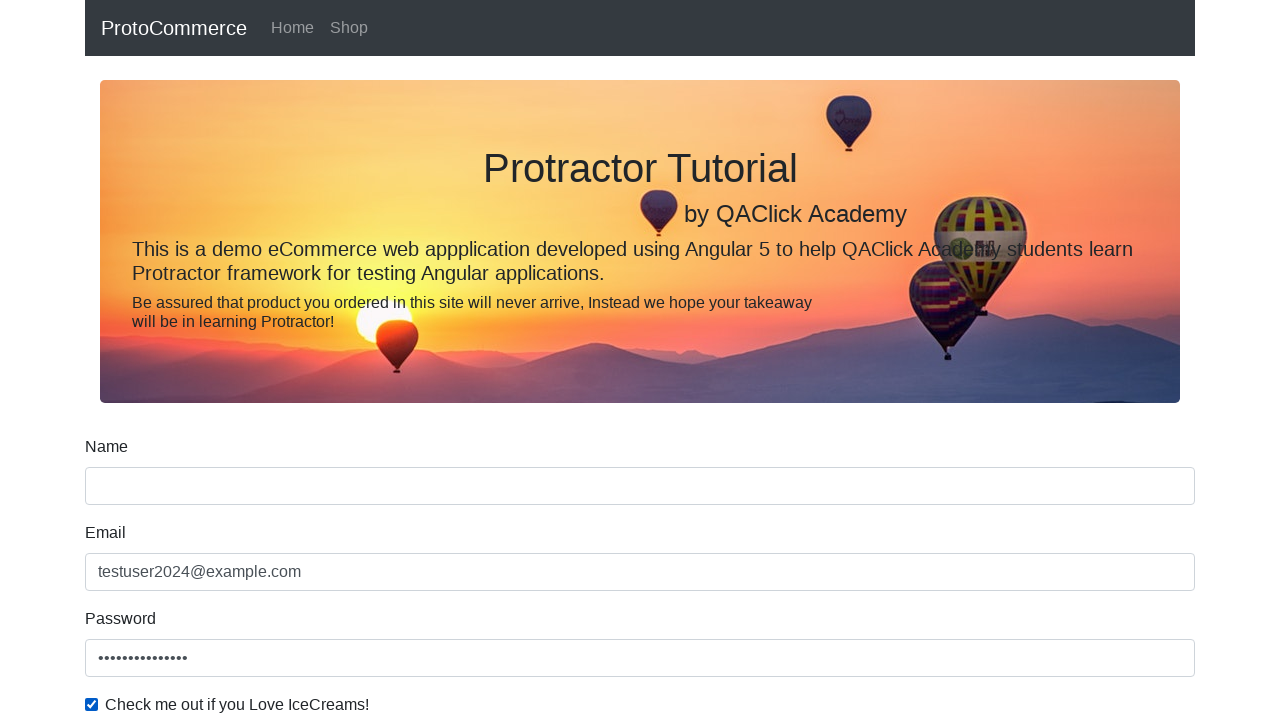

Clicked the submit button at (123, 491) on input[type='submit']
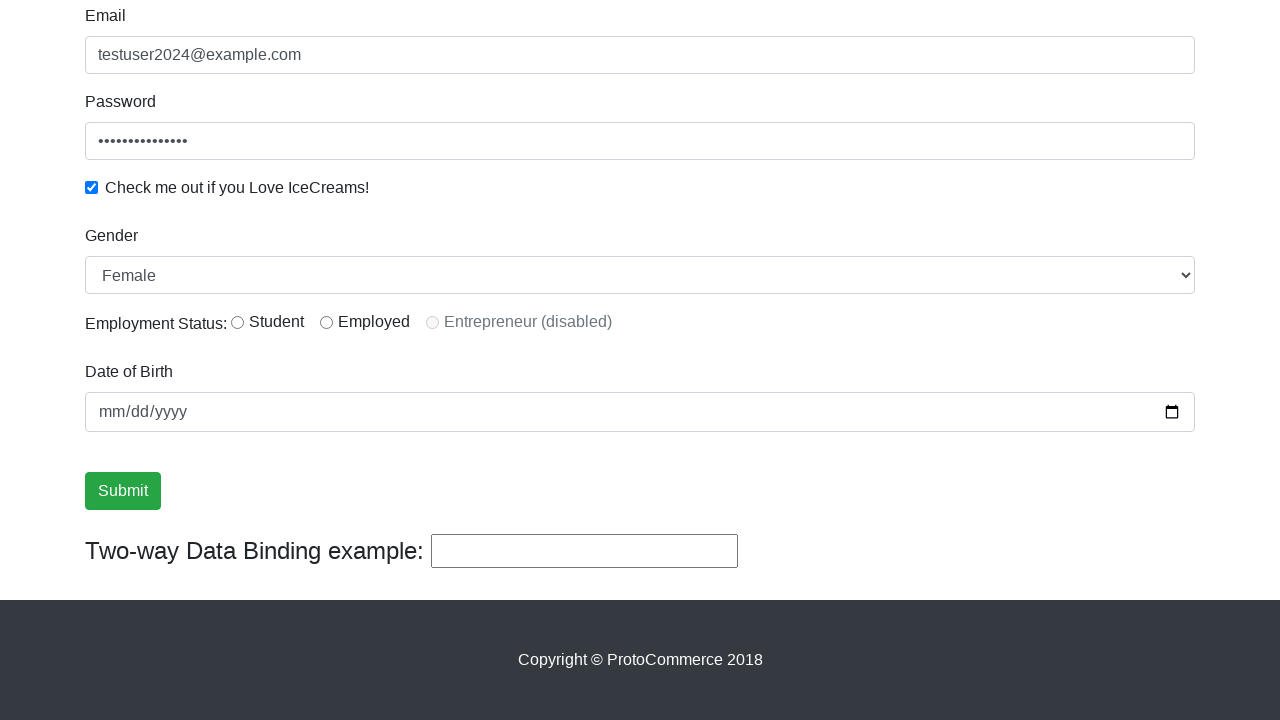

Success message appeared and was verified
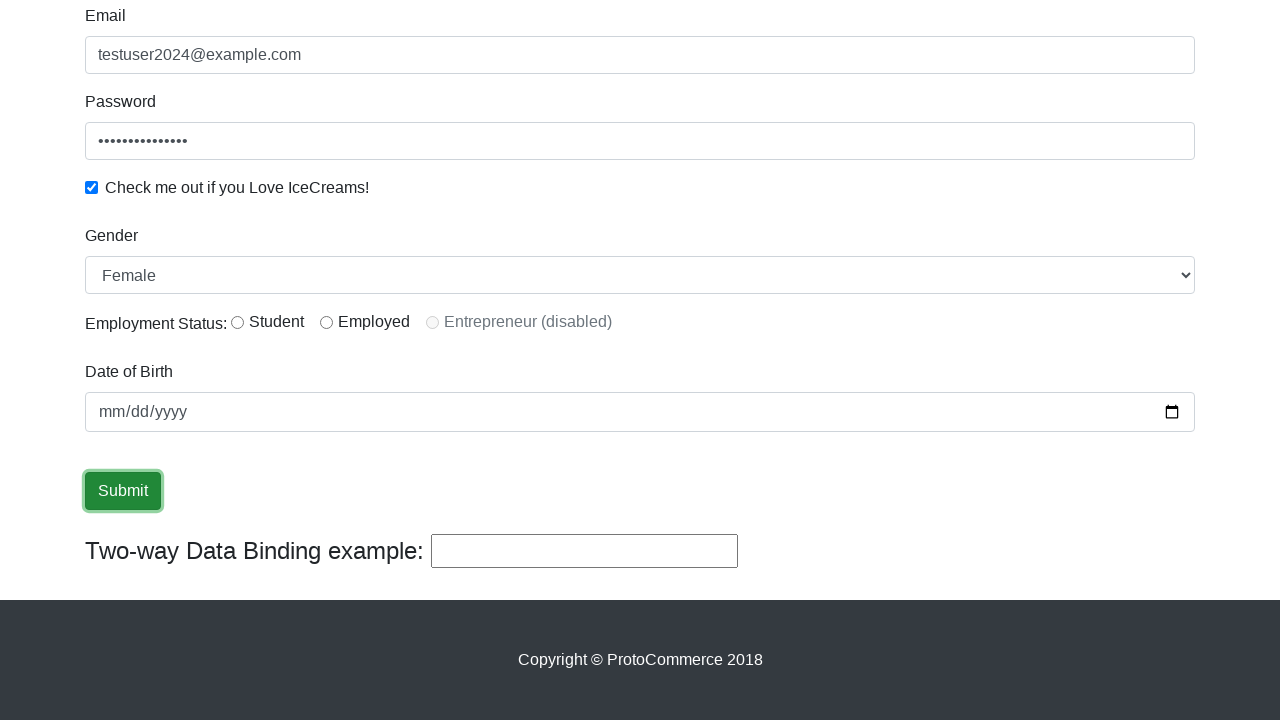

Filled name field with 'JohnDoe' on input[name='name']
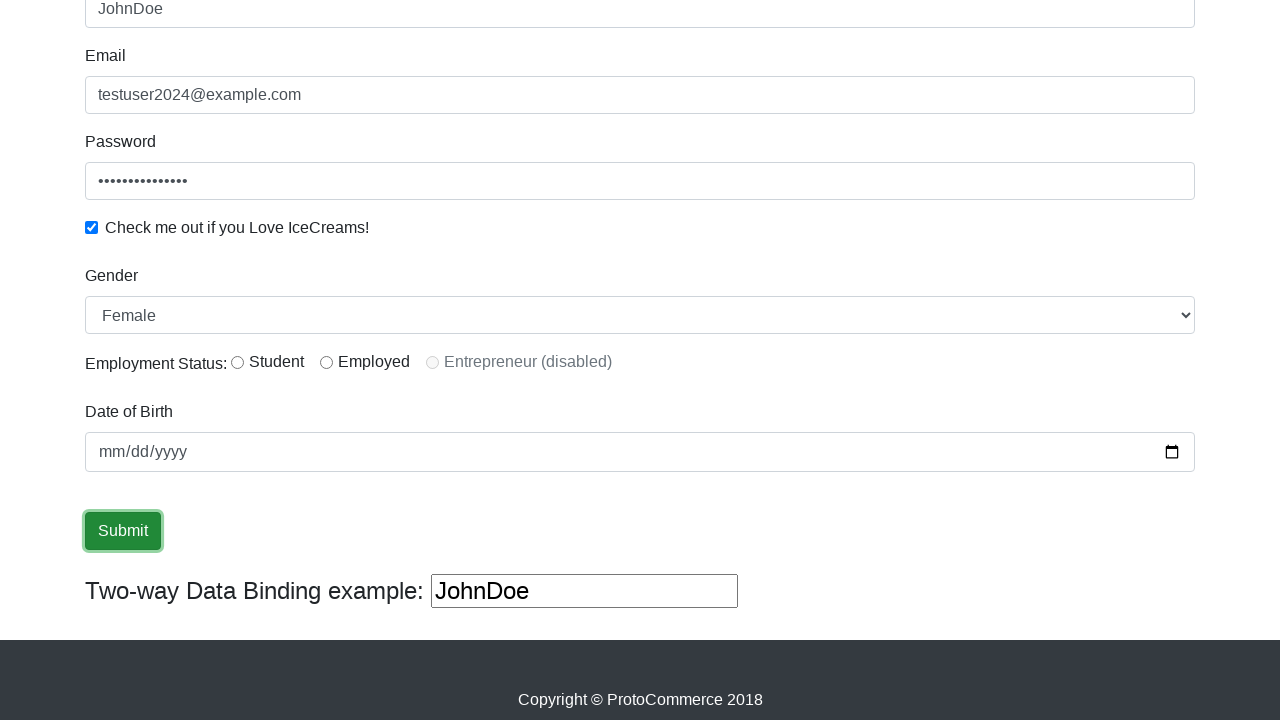

Filled two-way data binding input field with 'hello' on //input[@class='ng-pristine ng-valid ng-touched' or contains(@class, 'form-contr
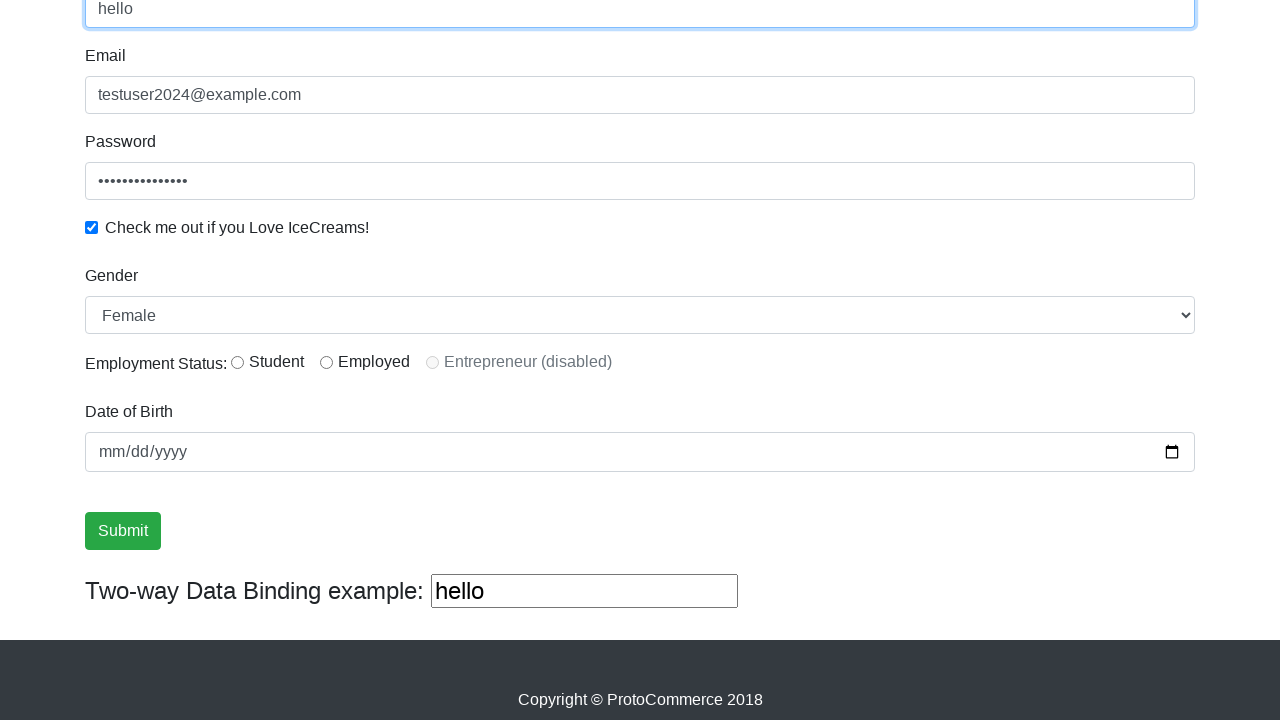

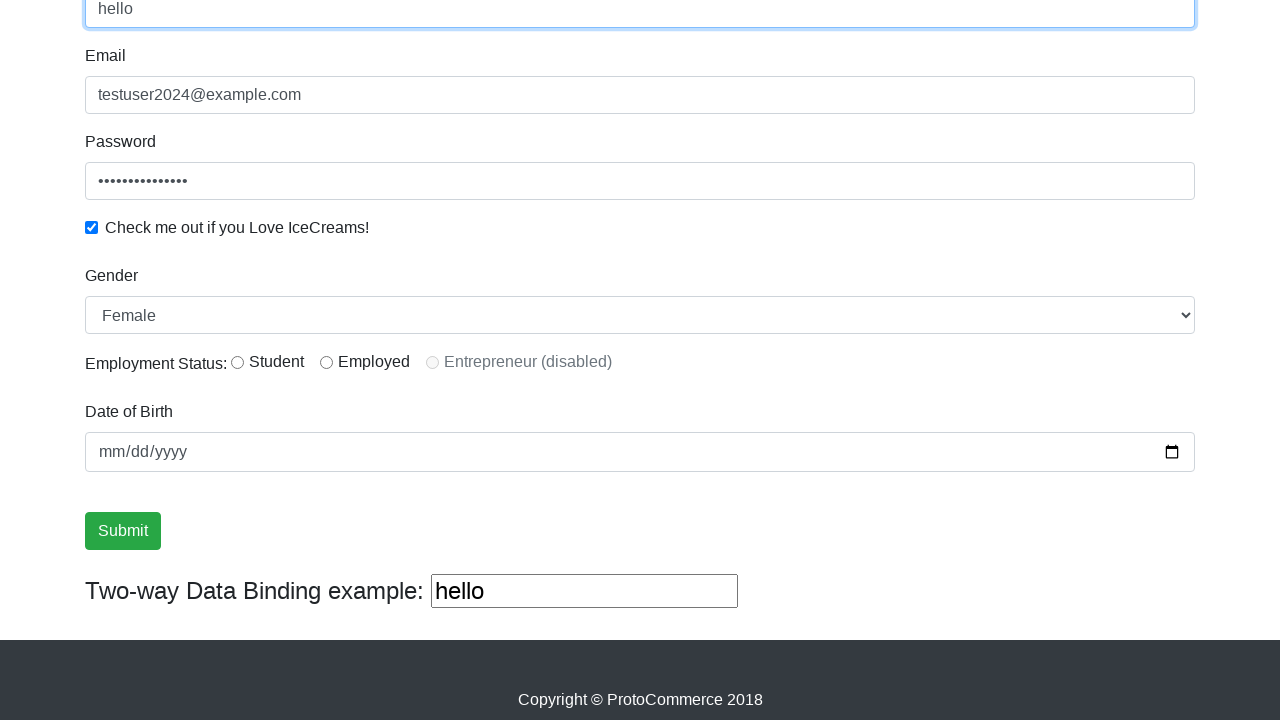